Tests a data entry form by filling in various personal and professional fields (name, address, email, phone, city, country, job position, company) and submitting to verify form validation with both success and error states.

Starting URL: https://bonigarcia.dev/selenium-webdriver-java/data-types.html

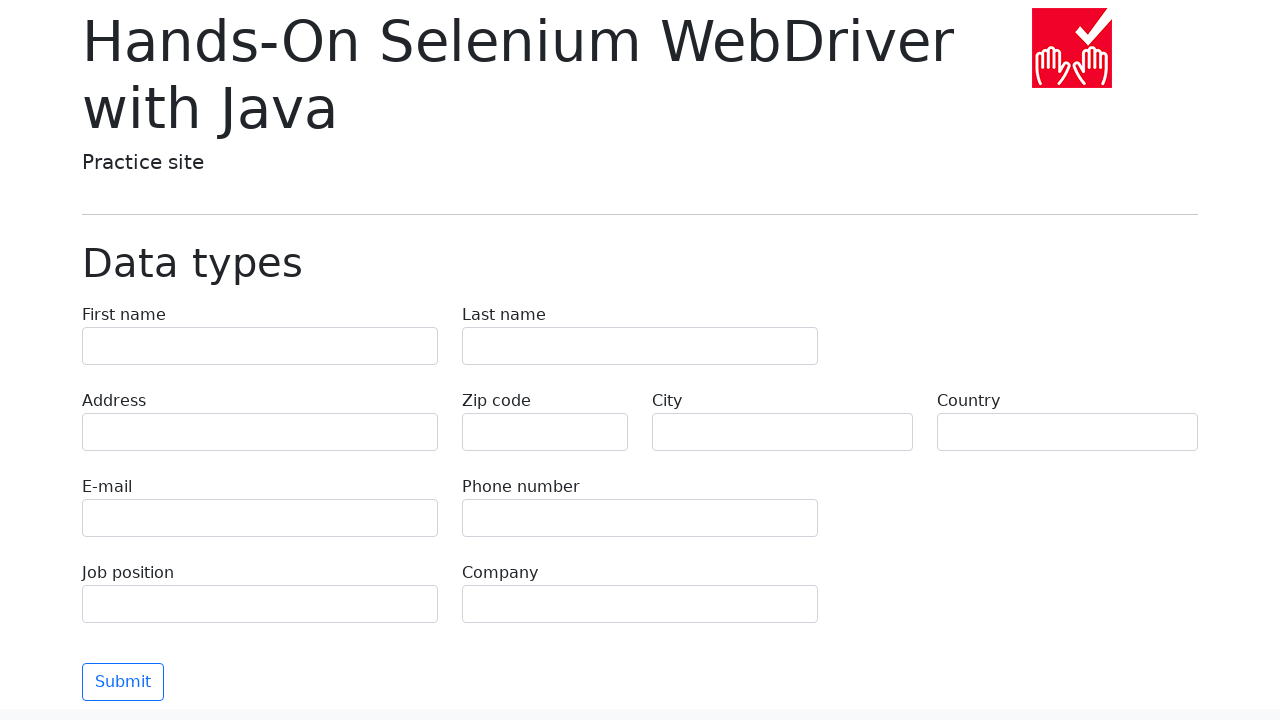

Filled first name field with 'Иван' on input[name="first-name"]
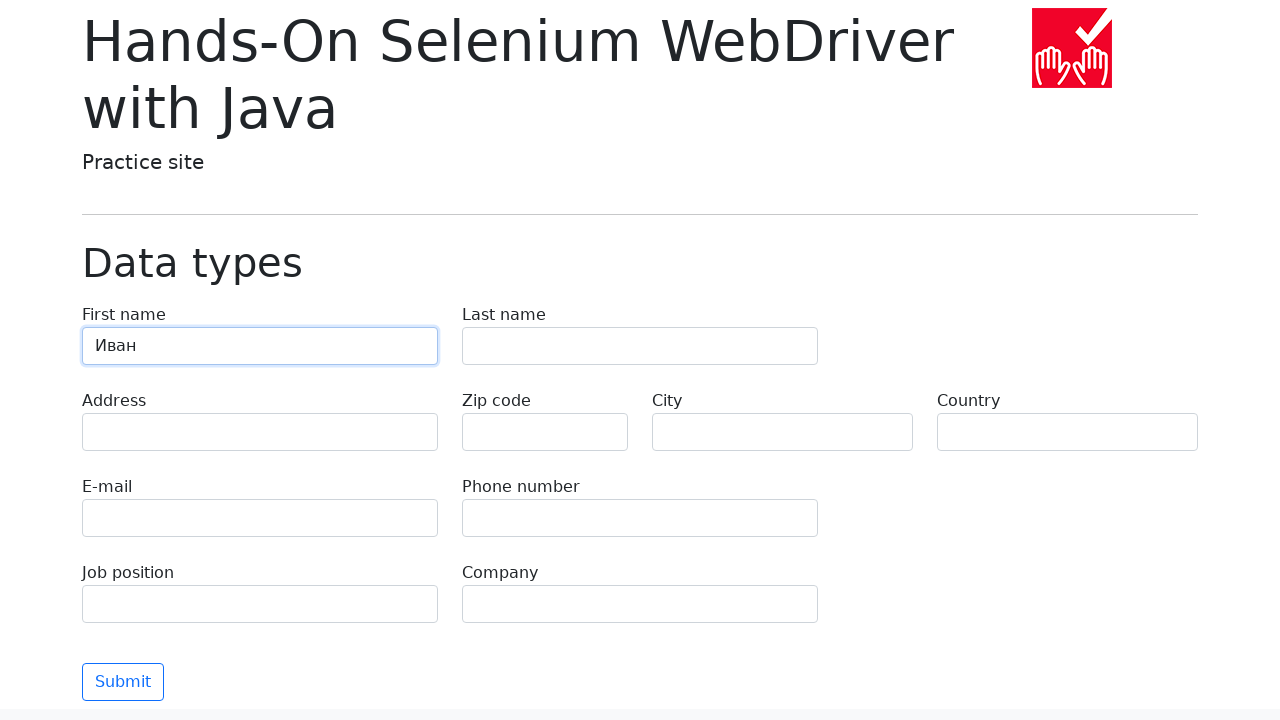

Filled last name field with 'Петров' on input[name="last-name"]
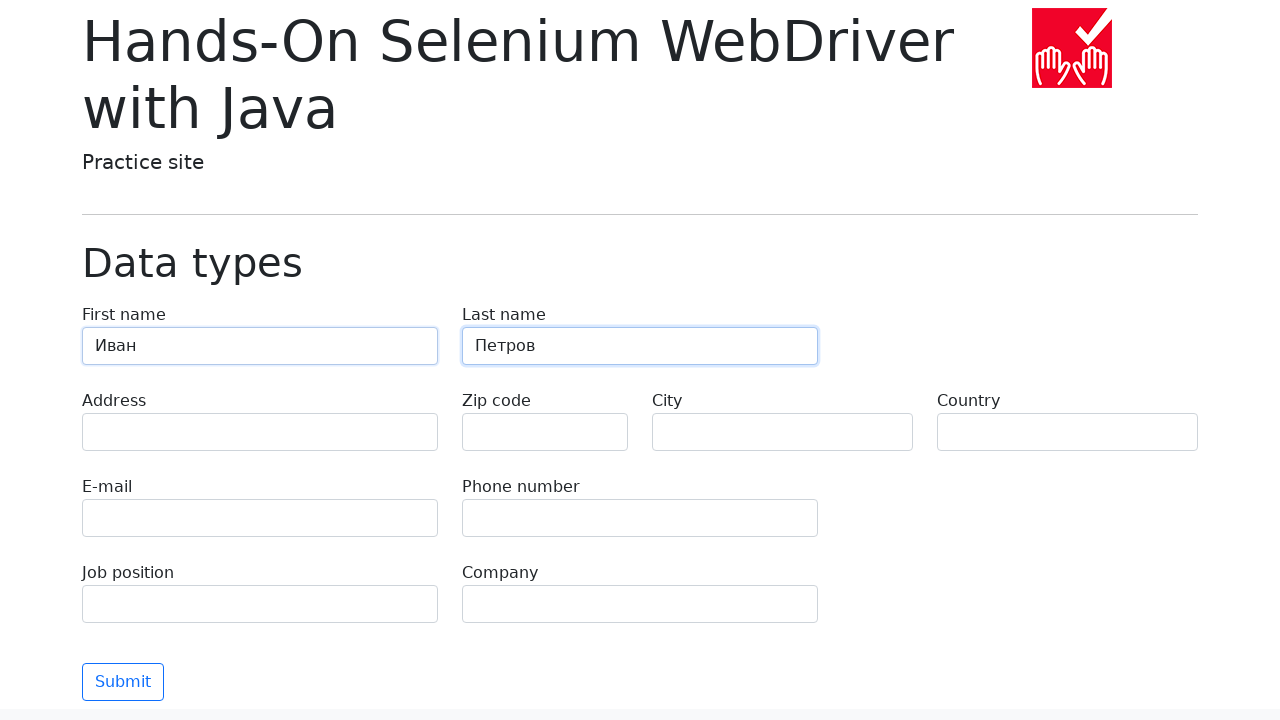

Filled address field with 'Ленина, 55-3' on input[name="address"]
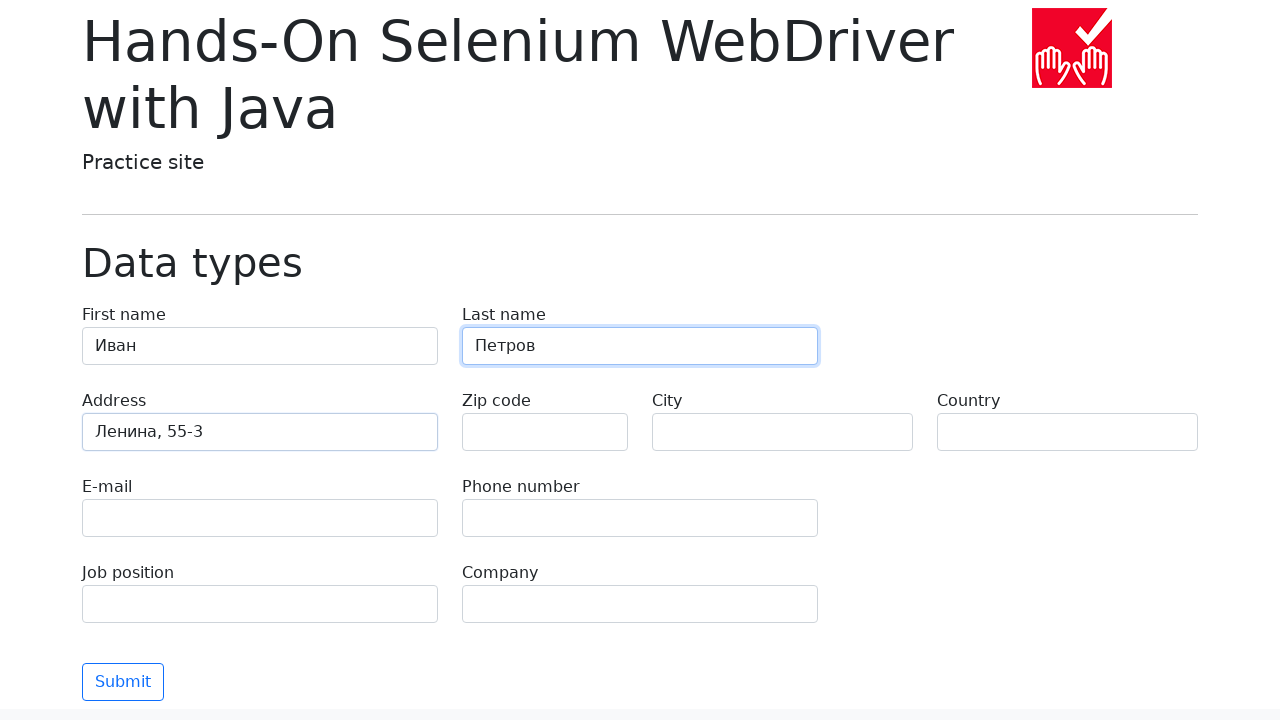

Filled email field with 'test@skypro.com' on input[name="e-mail"]
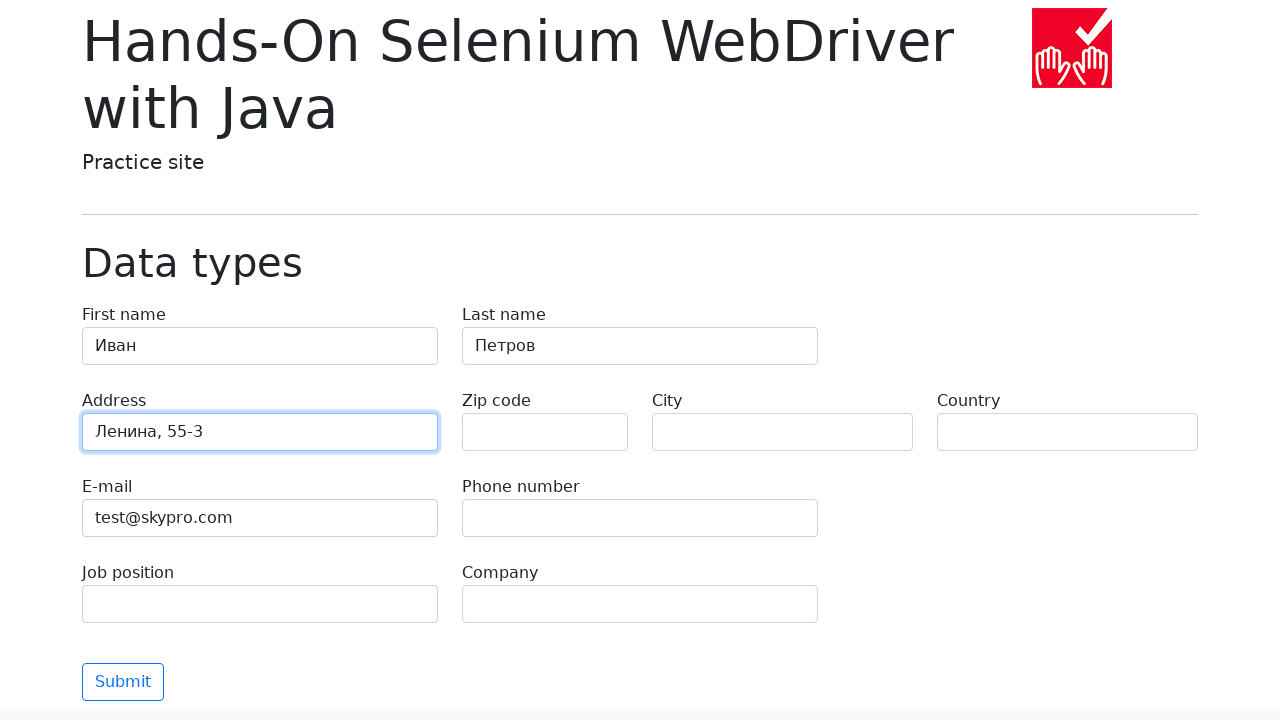

Filled phone field with '+7985899998787' on input[name="phone"]
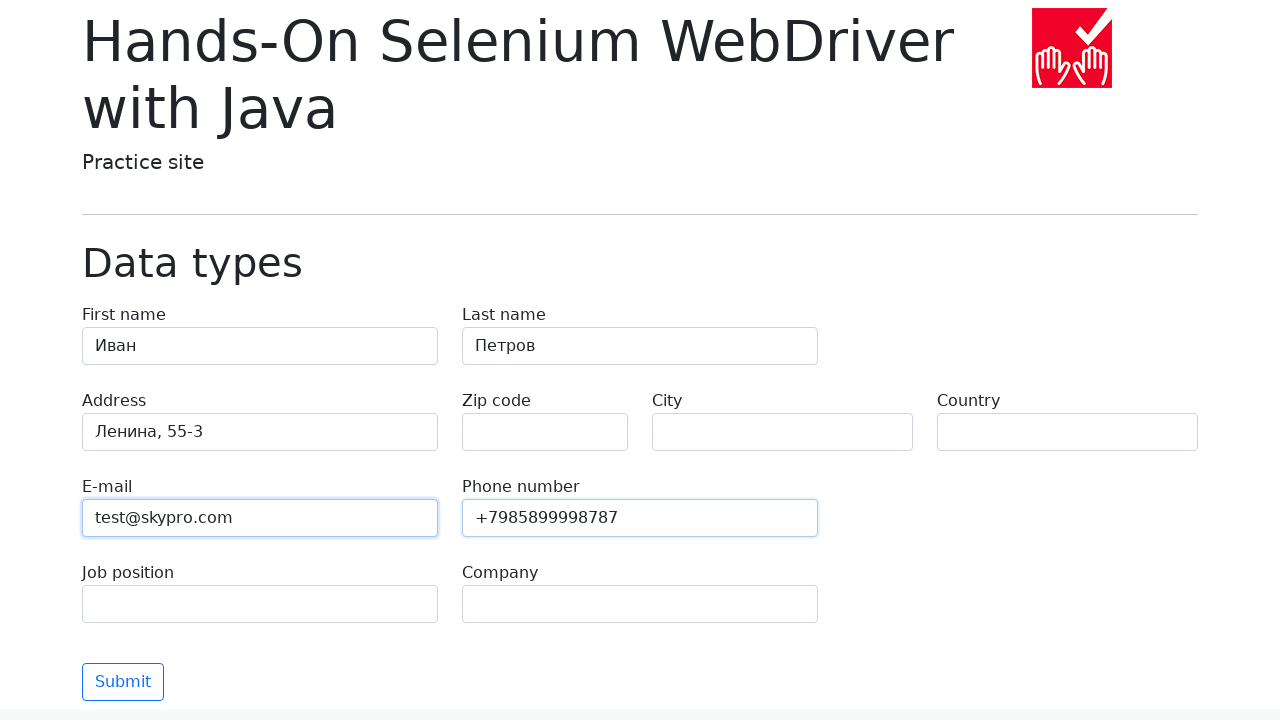

Filled city field with 'Москва' on input[name="city"]
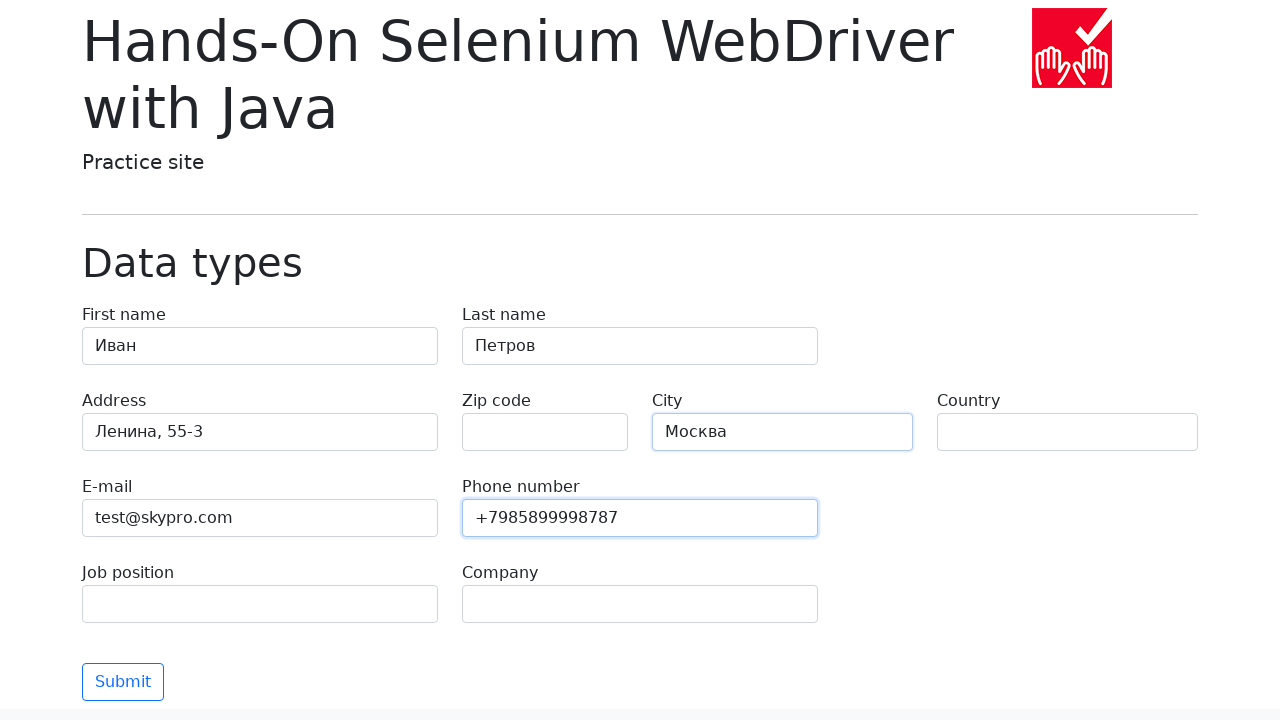

Filled country field with 'Россия' on input[name="country"]
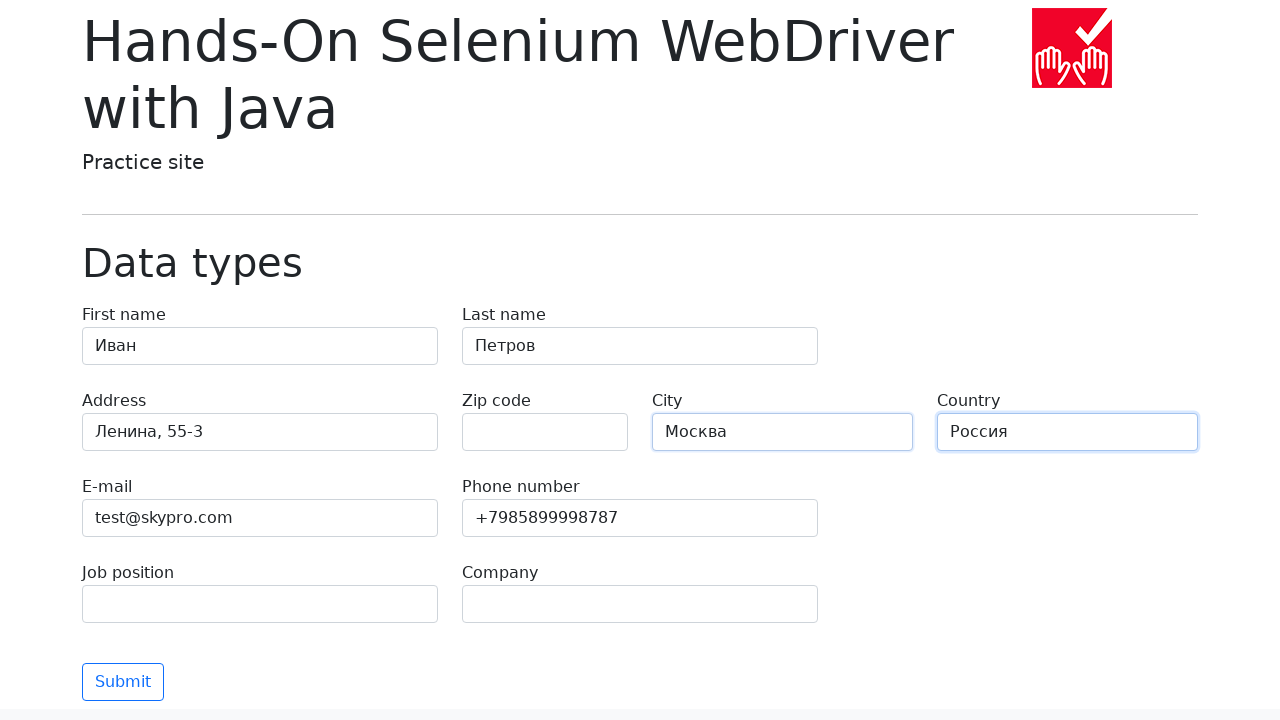

Filled job position field with 'QA' on input[name="job-position"]
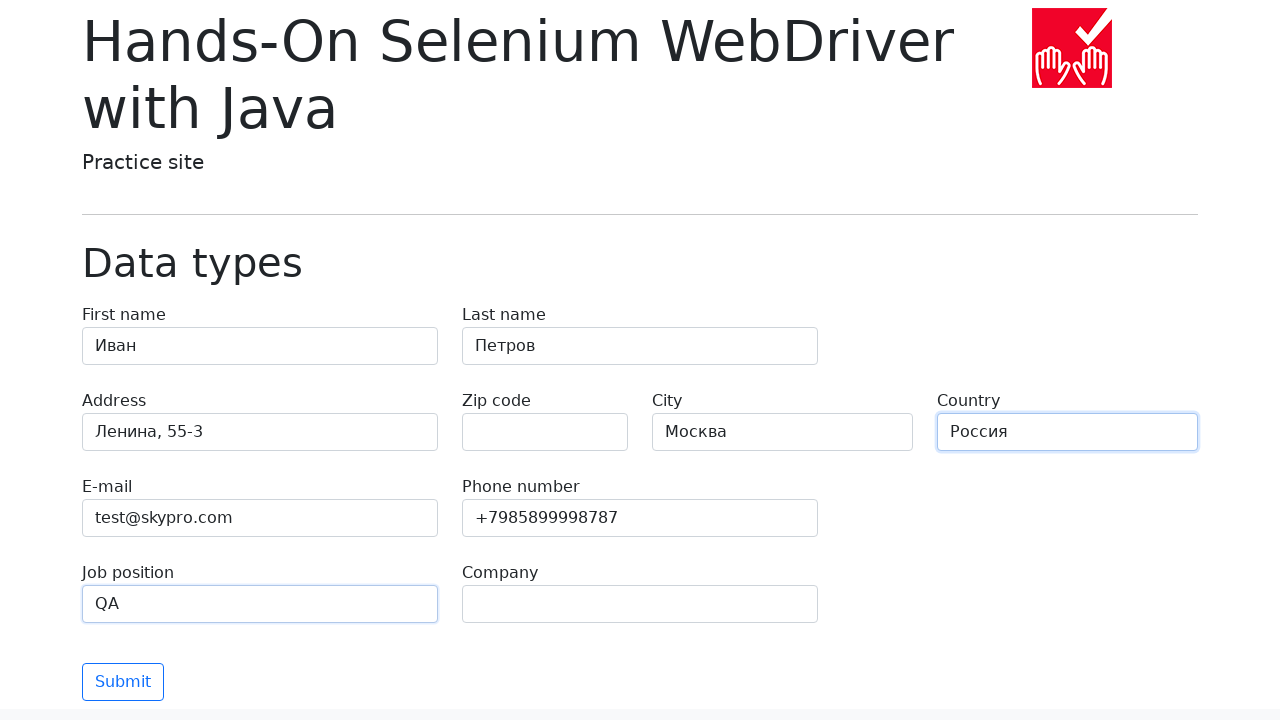

Filled company field with 'SkyPro' on input[name="company"]
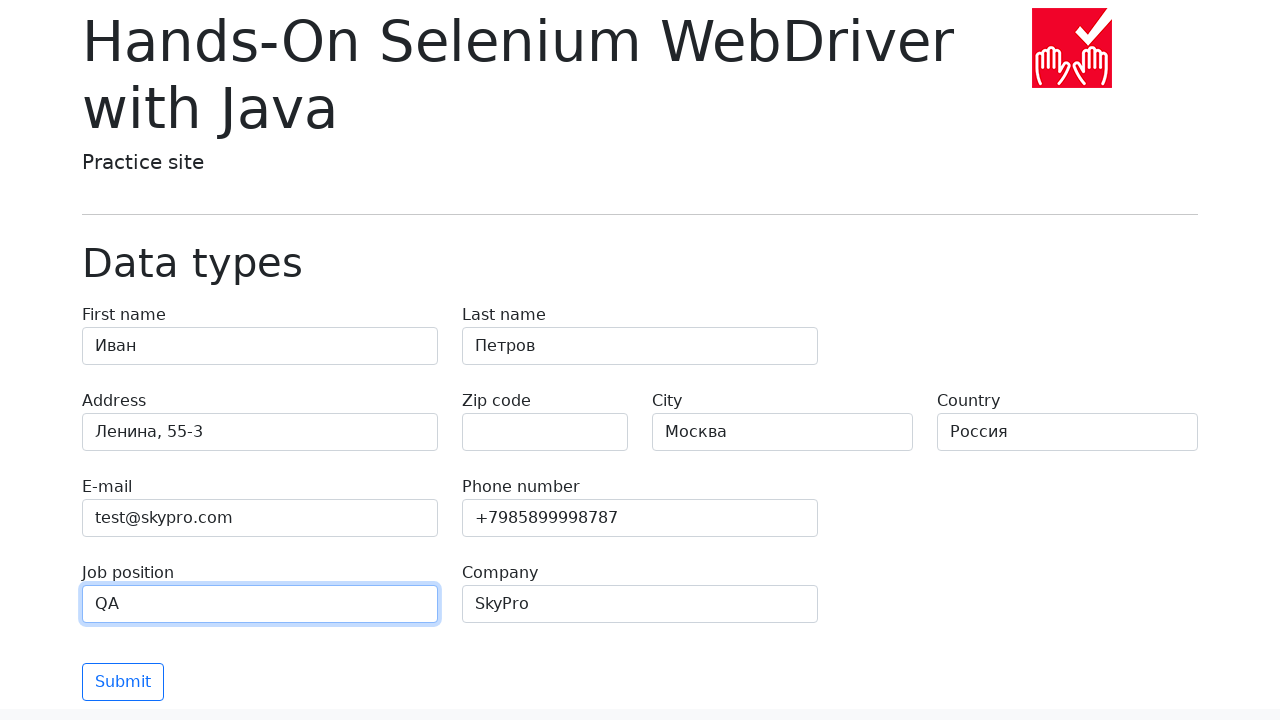

Clicked submit button to validate form at (123, 682) on .btn.btn-outline-primary.mt-3
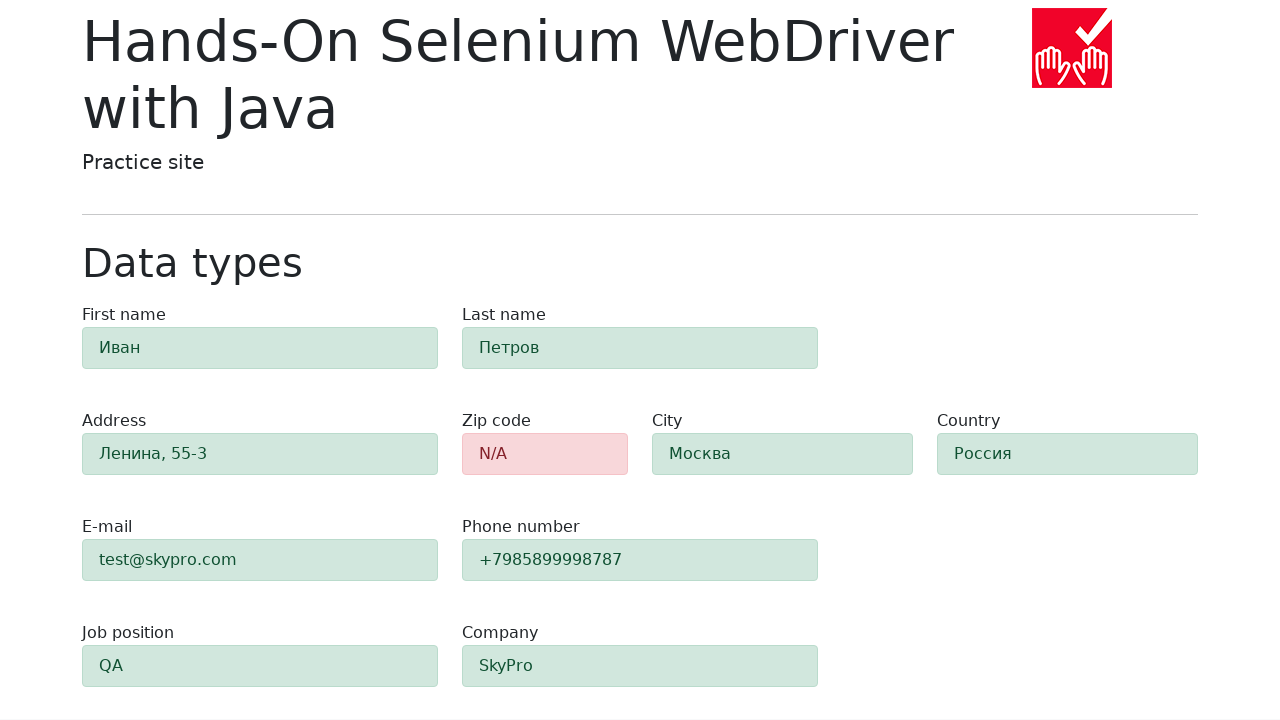

Validation error alert appeared
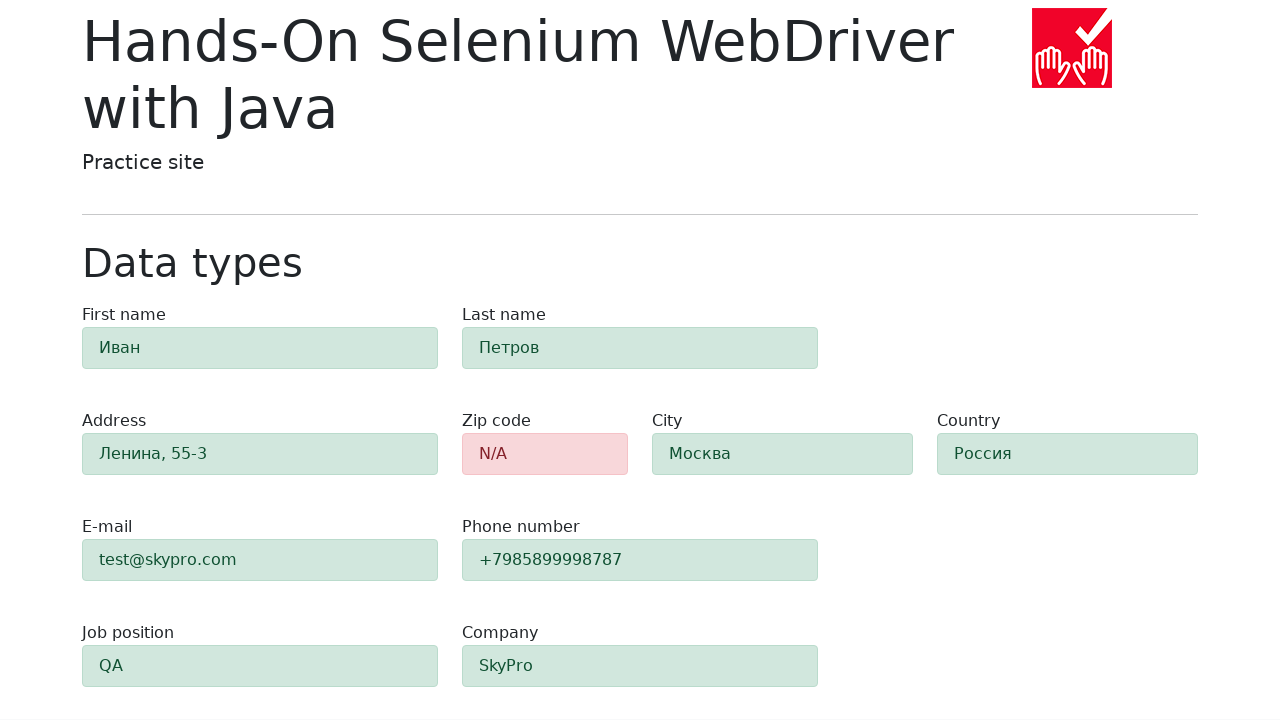

Validation success alert appeared
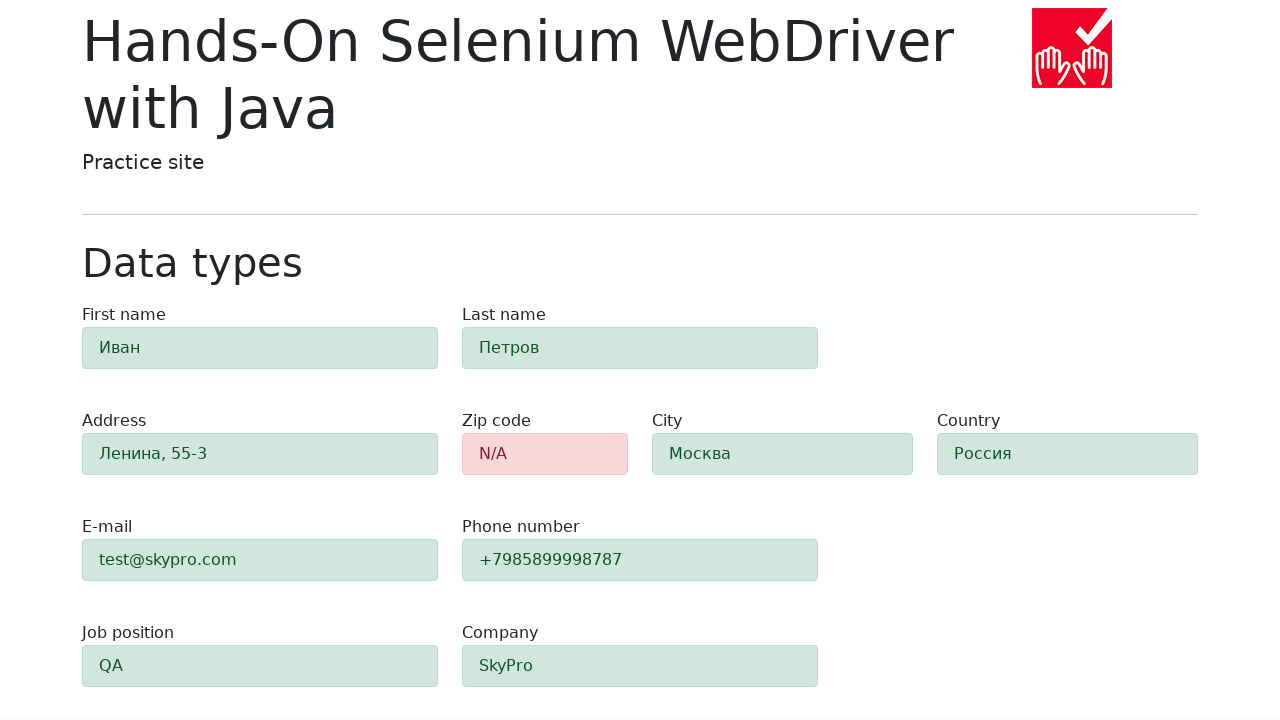

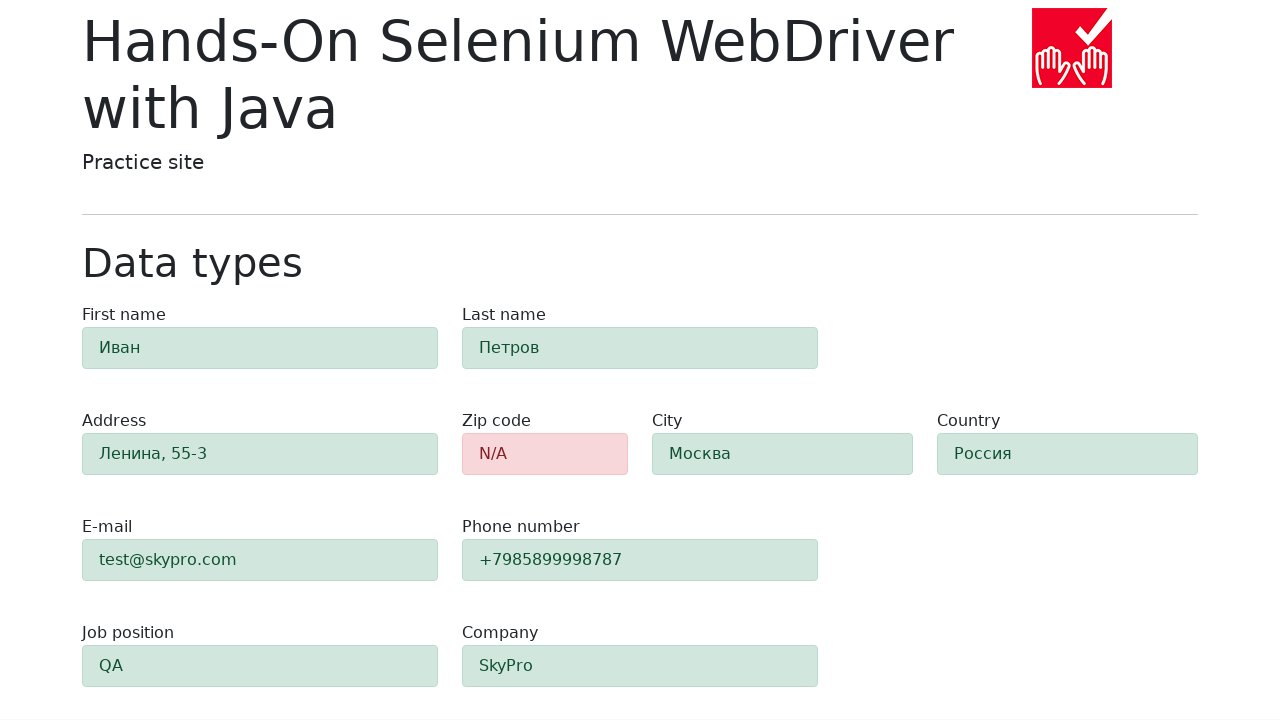